Tests radio button functionality on a practice website by selecting radio buttons for browser type (Edge) and city (Hyderabad), then verifying element properties of other radio options.

Starting URL: https://www.leafground.com/radio.xhtml

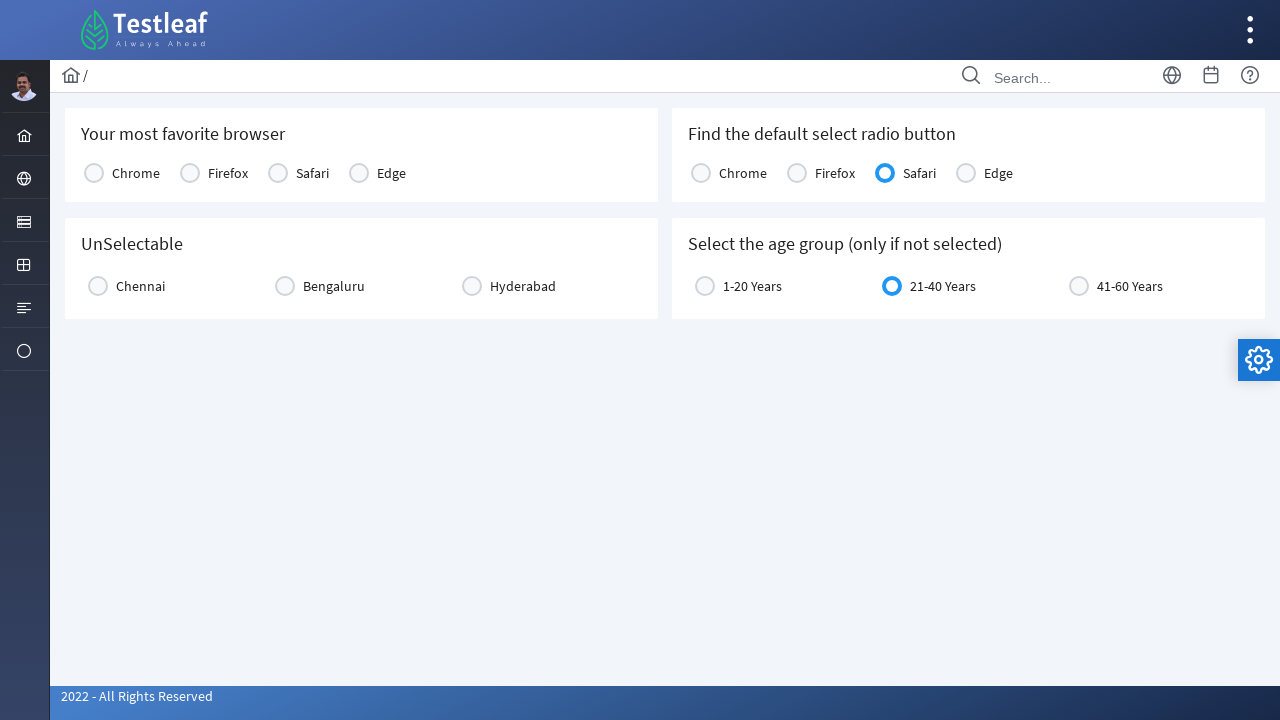

Clicked on 'Edge' radio button to select browser type at (392, 173) on xpath=//label[text()='Edge']
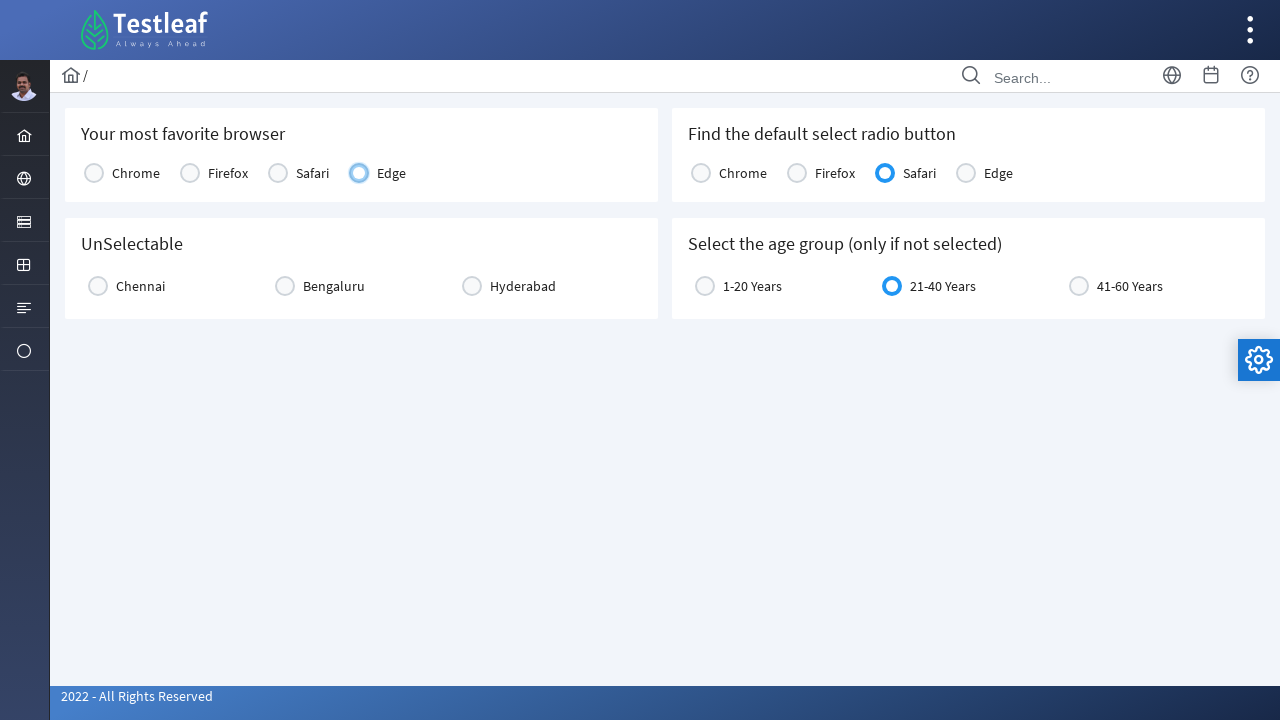

Clicked on 'Hyderabad' radio button to select city at (523, 286) on xpath=//label[text()='Hyderabad']
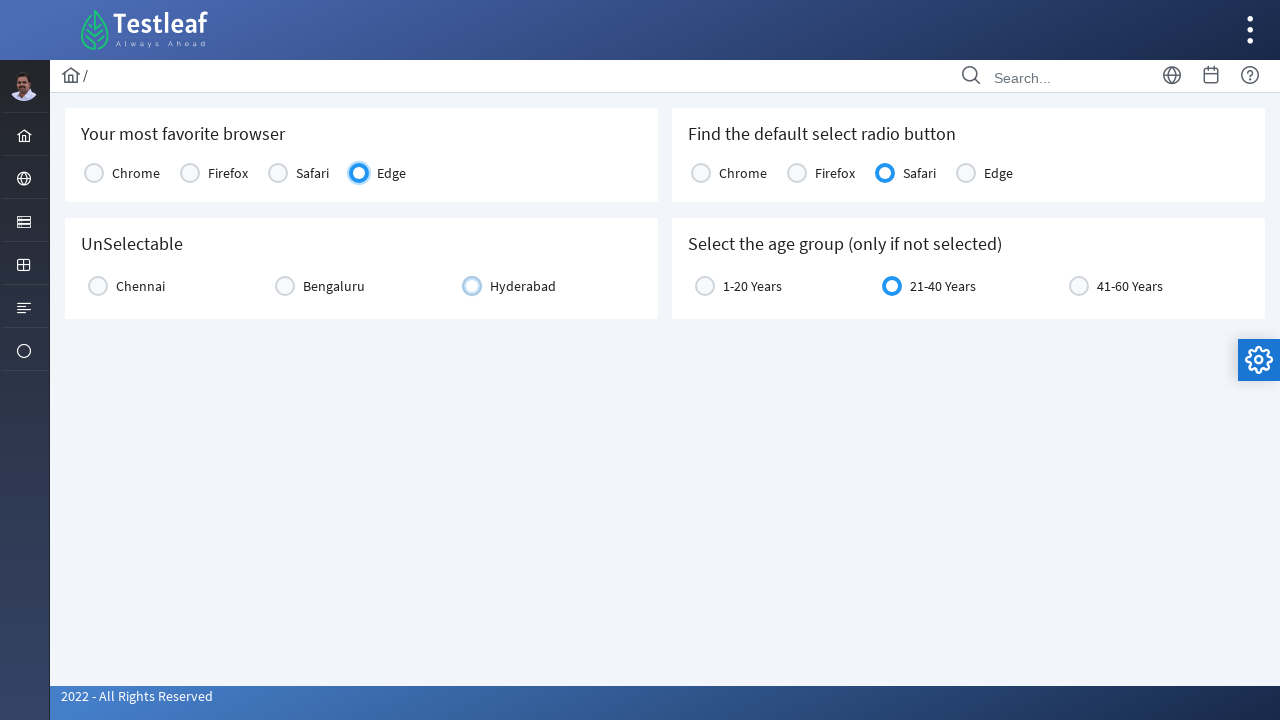

Verified that 'Bengaluru' radio button is present
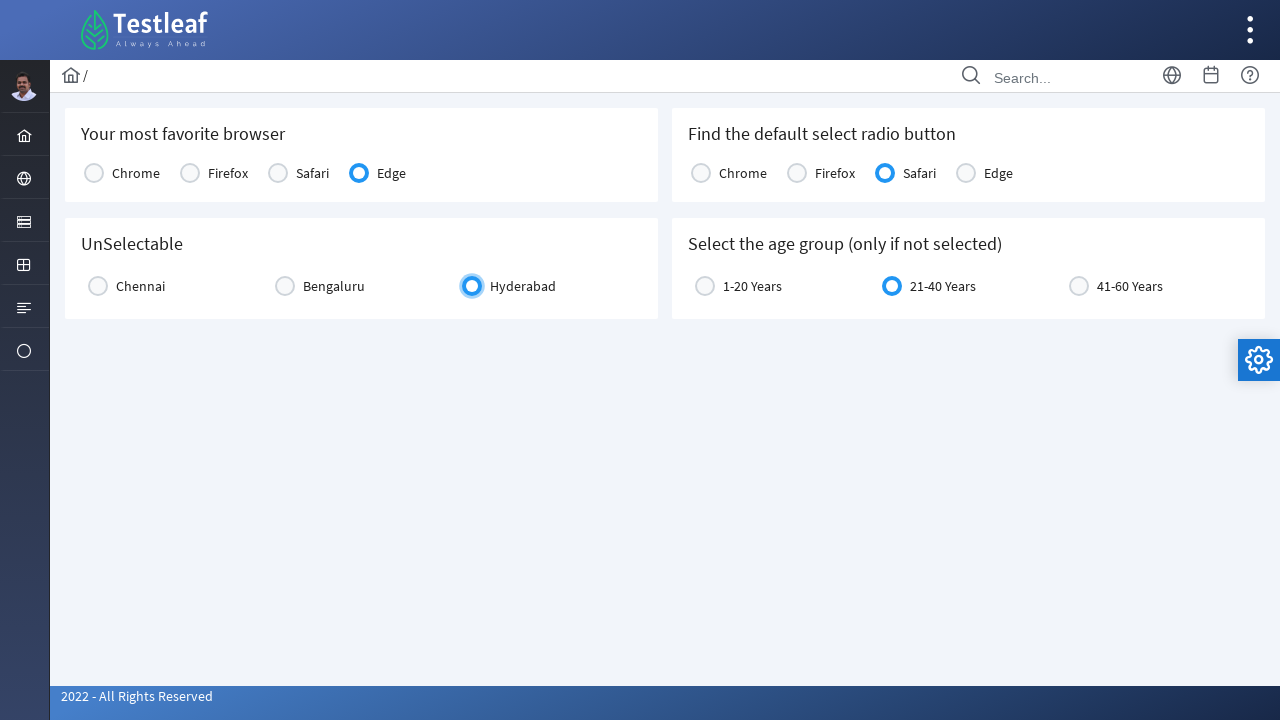

Verified that 'Chennai' radio button is present
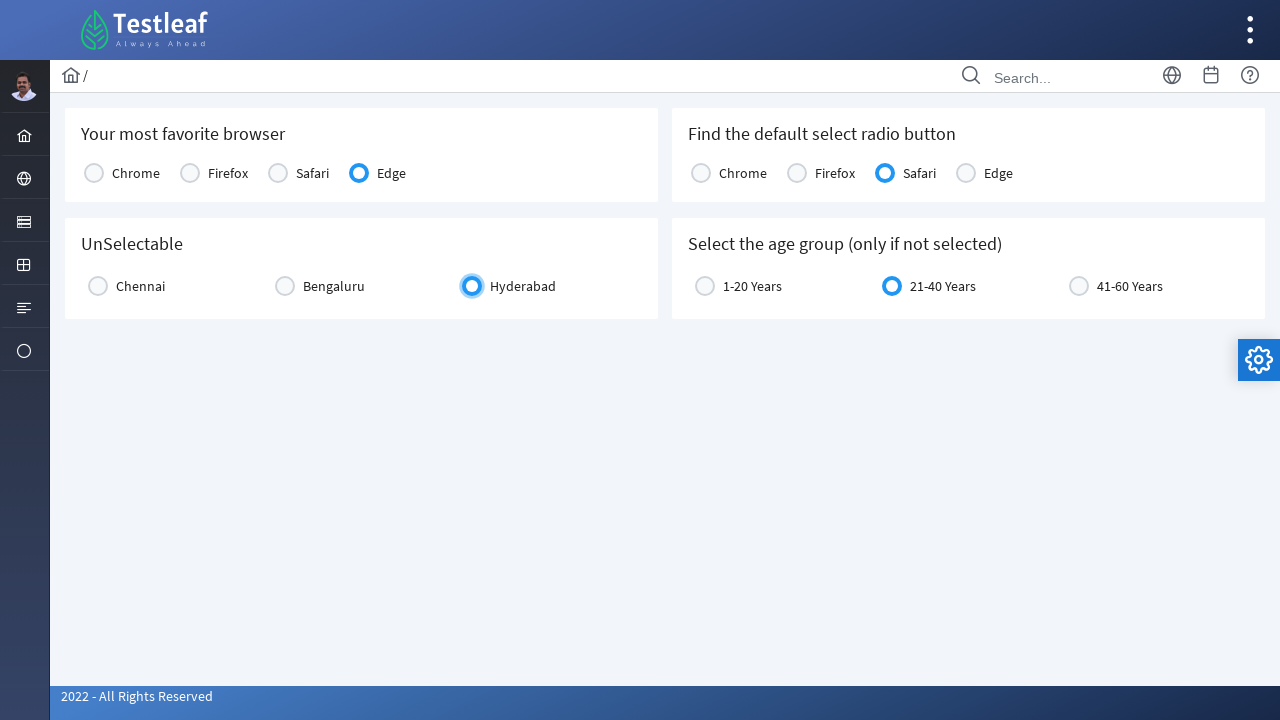

Verified that a radio button is in active/selected state
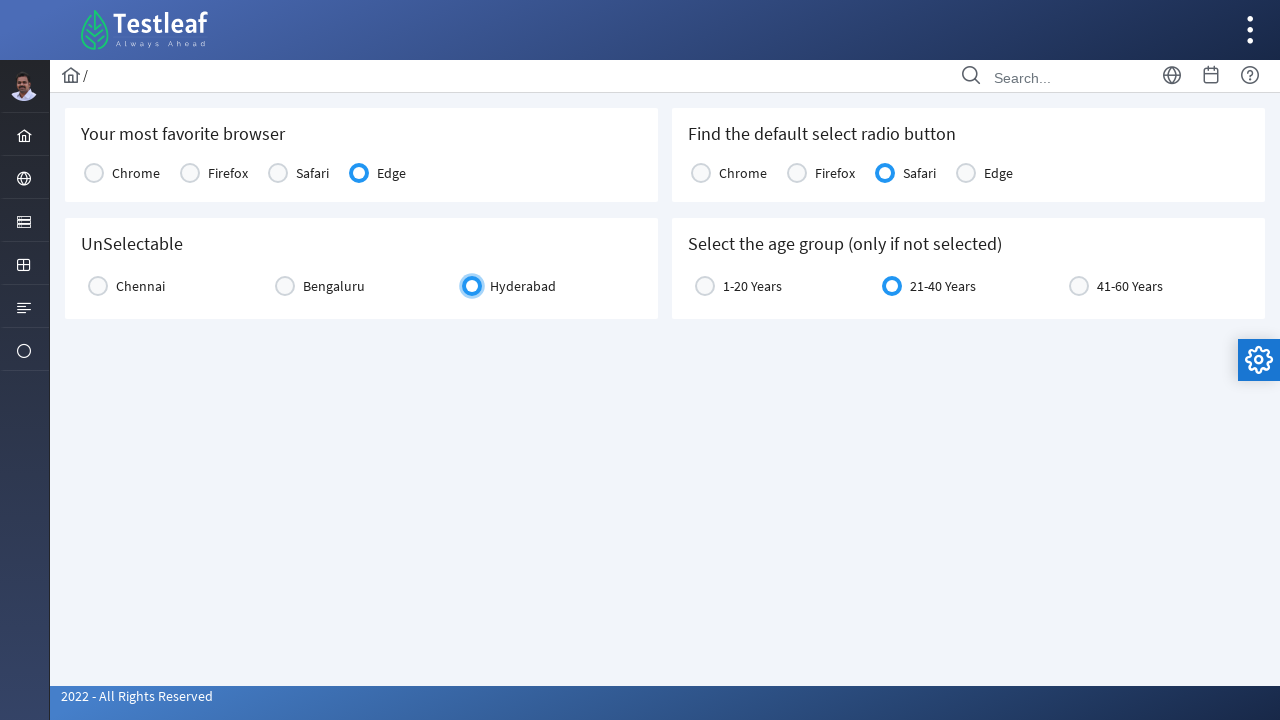

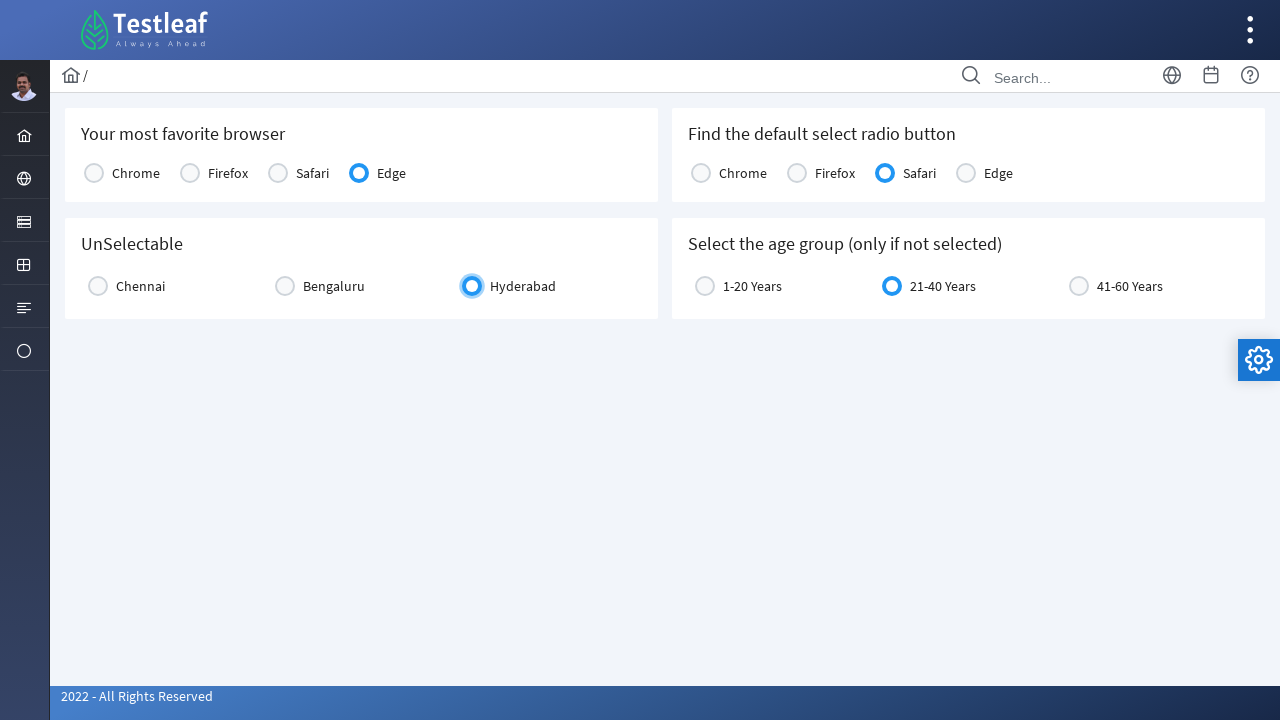